Demonstrates injecting jQuery and jQuery Growl library into a page to display notification messages using JavaScript execution.

Starting URL: http://the-internet.herokuapp.com/

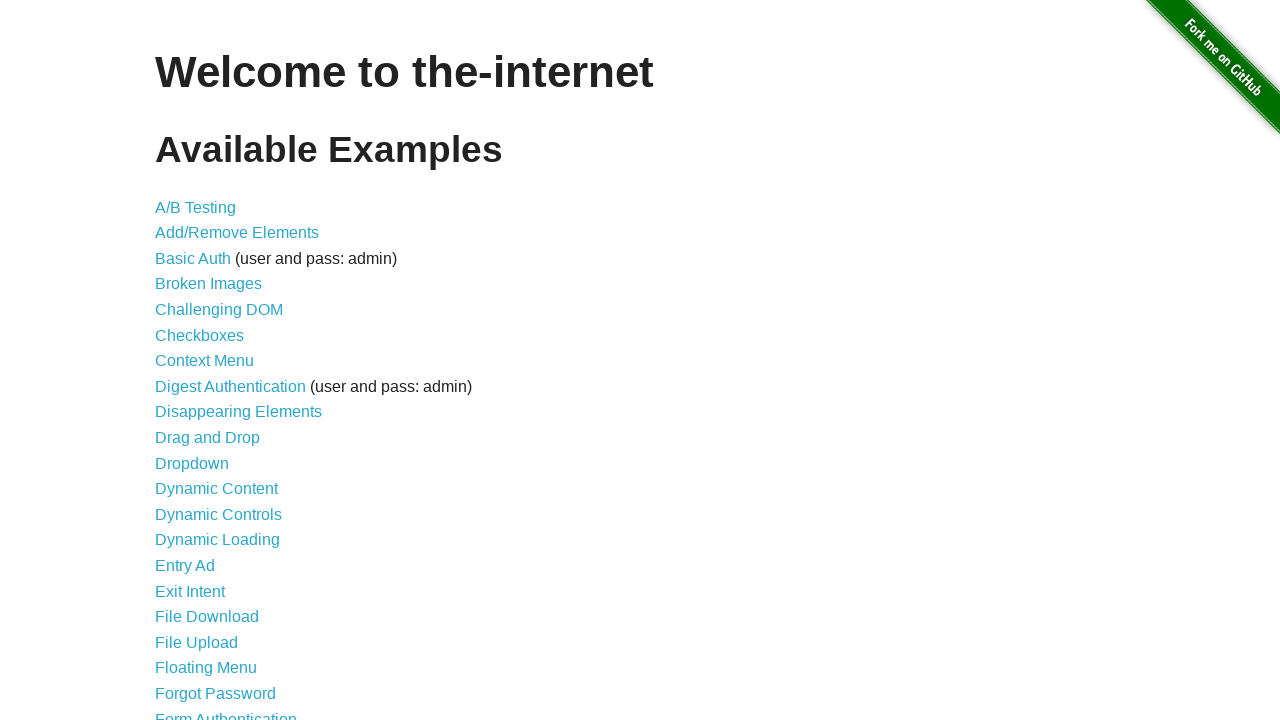

Injected jQuery library into the page
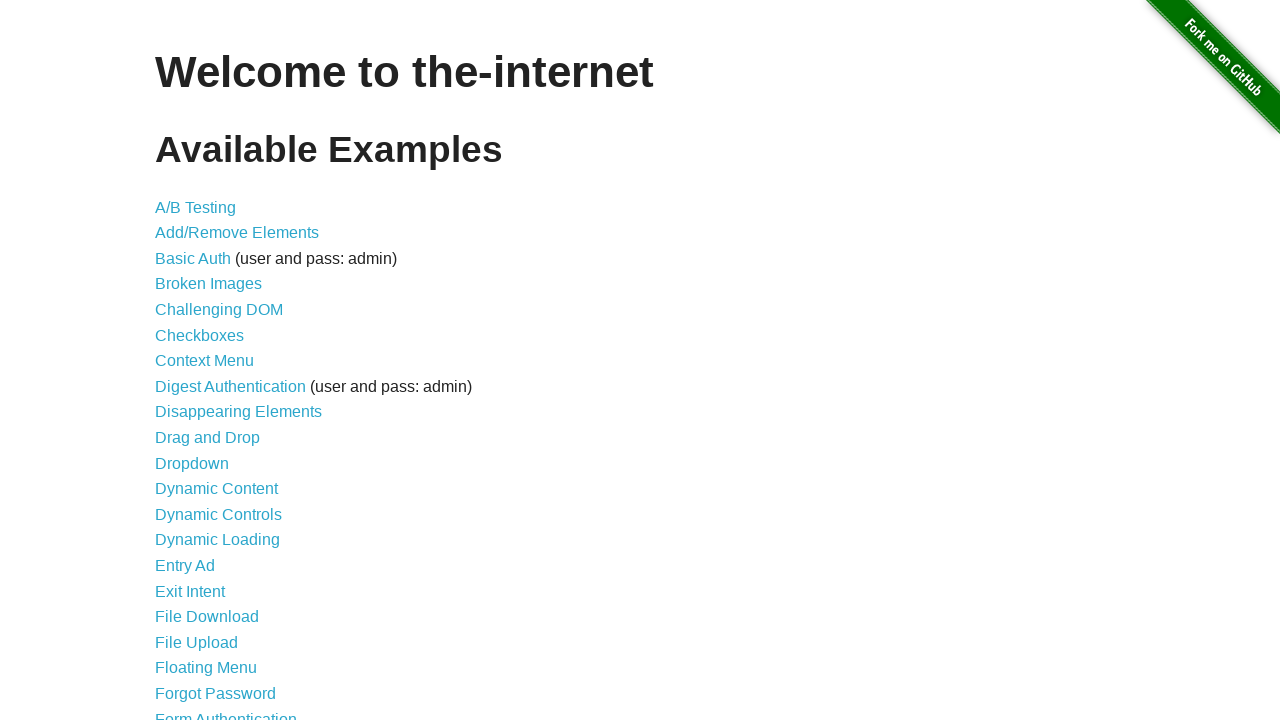

jQuery library loaded successfully
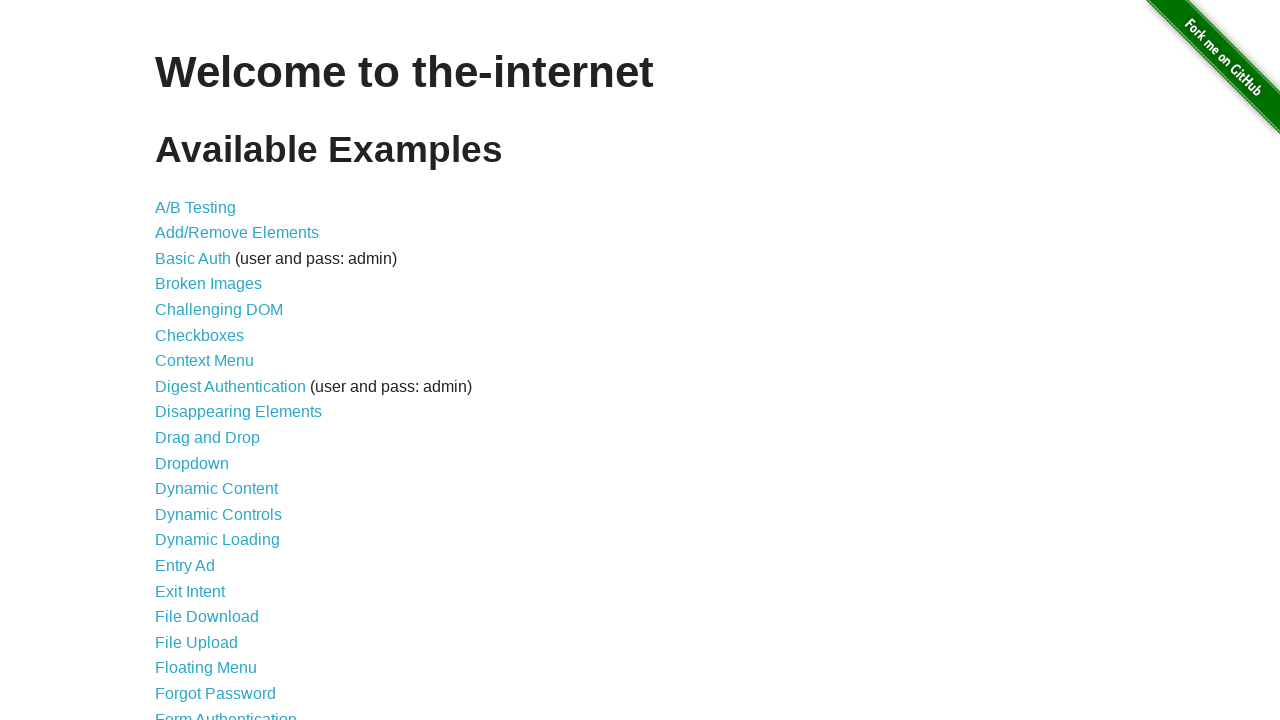

Injected jQuery Growl script
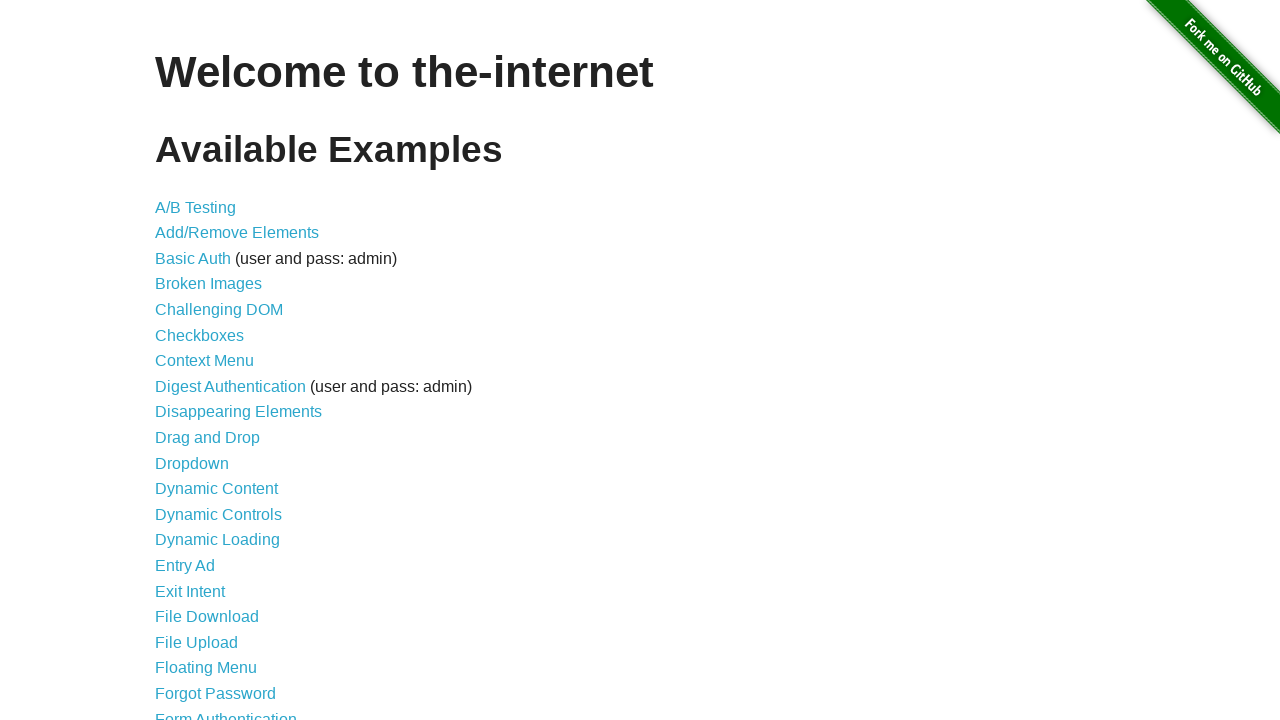

Injected jQuery Growl stylesheet
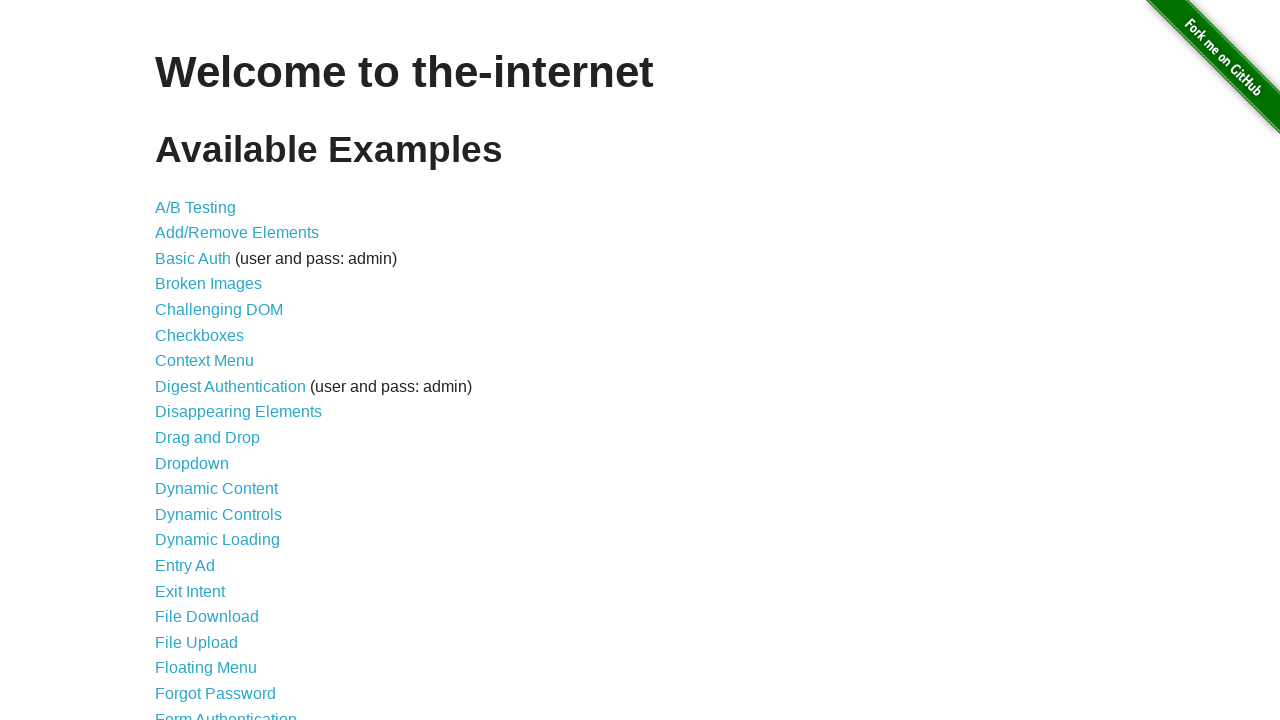

jQuery Growl library loaded successfully
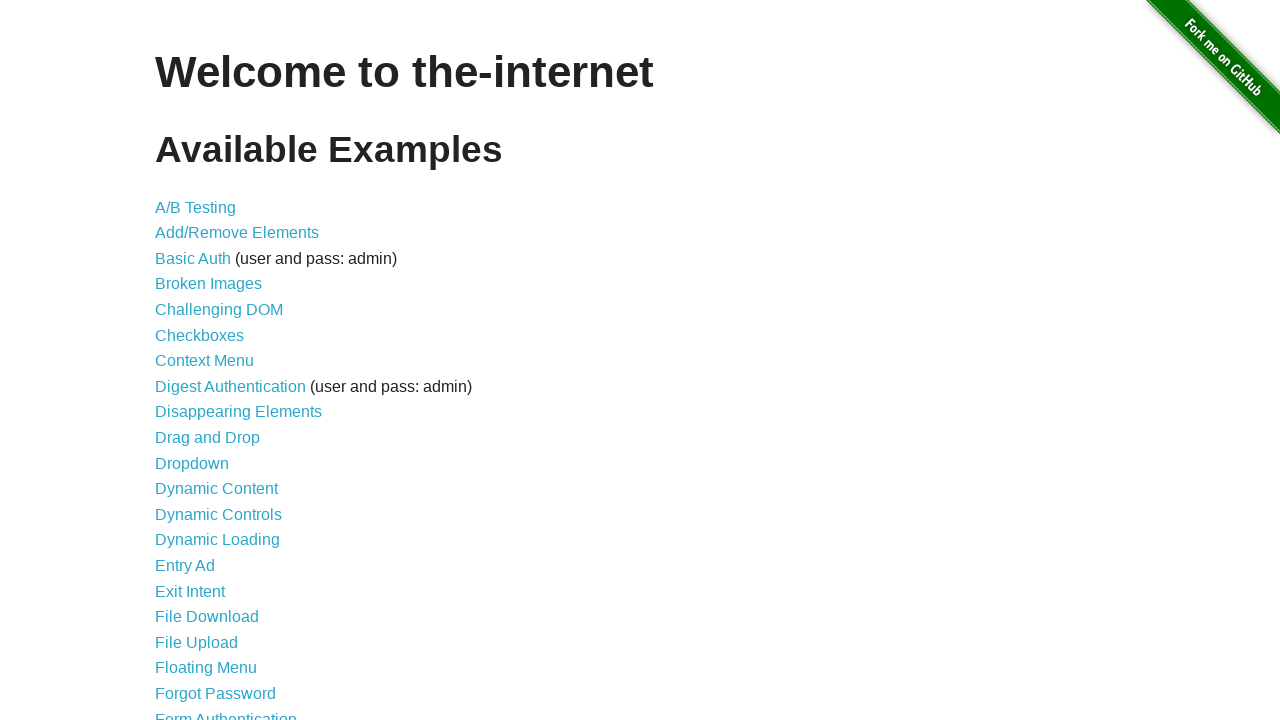

Displayed basic growl notification with title 'GET' and message '/'
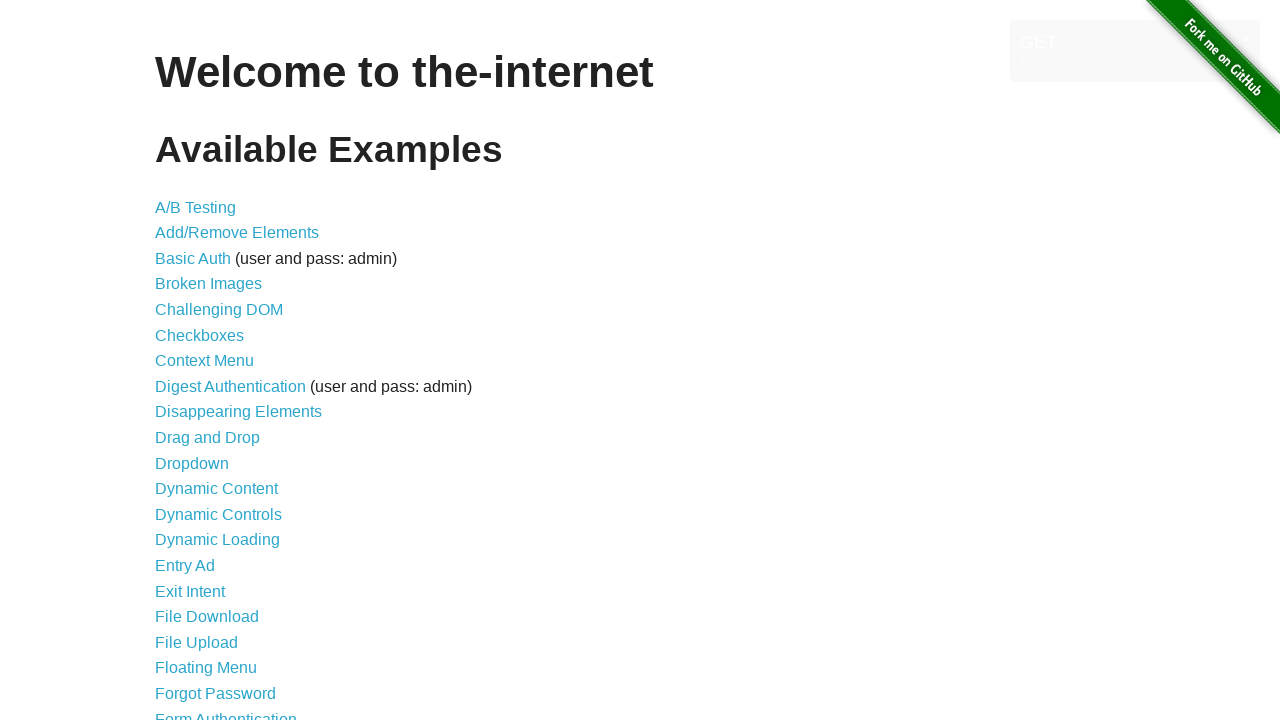

Displayed error growl notification
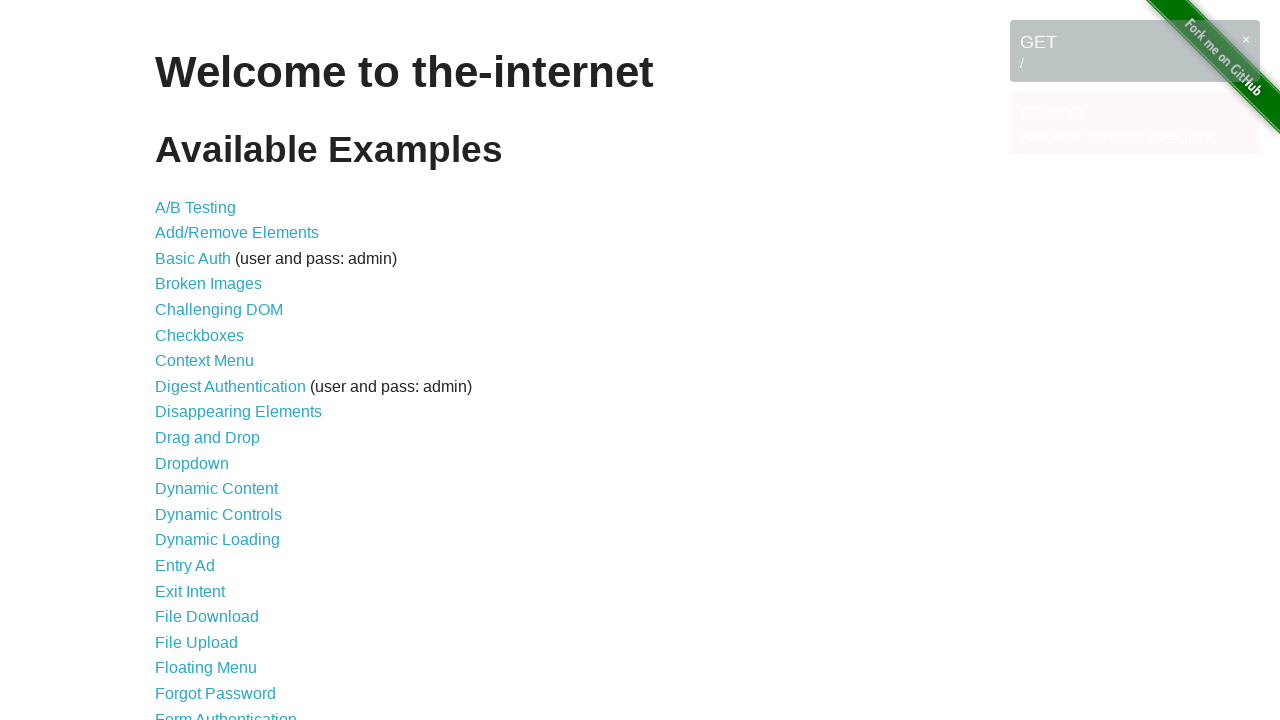

Displayed notice growl notification
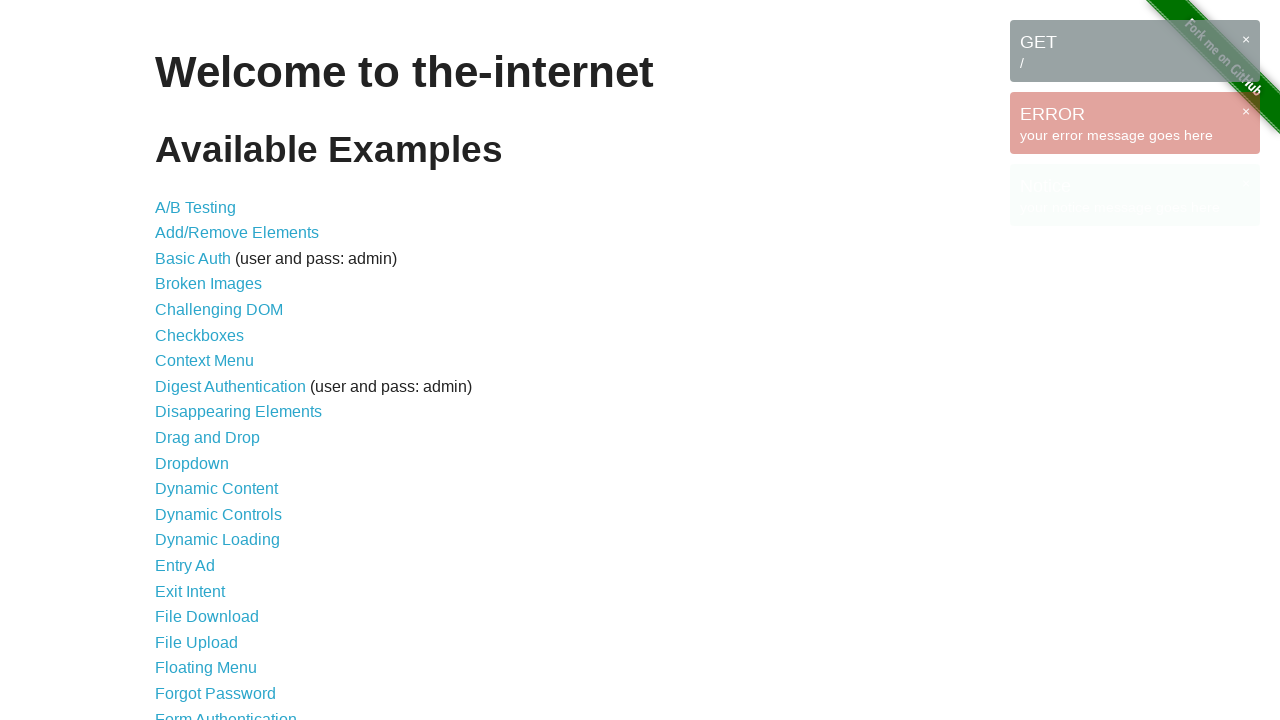

Displayed warning growl notification
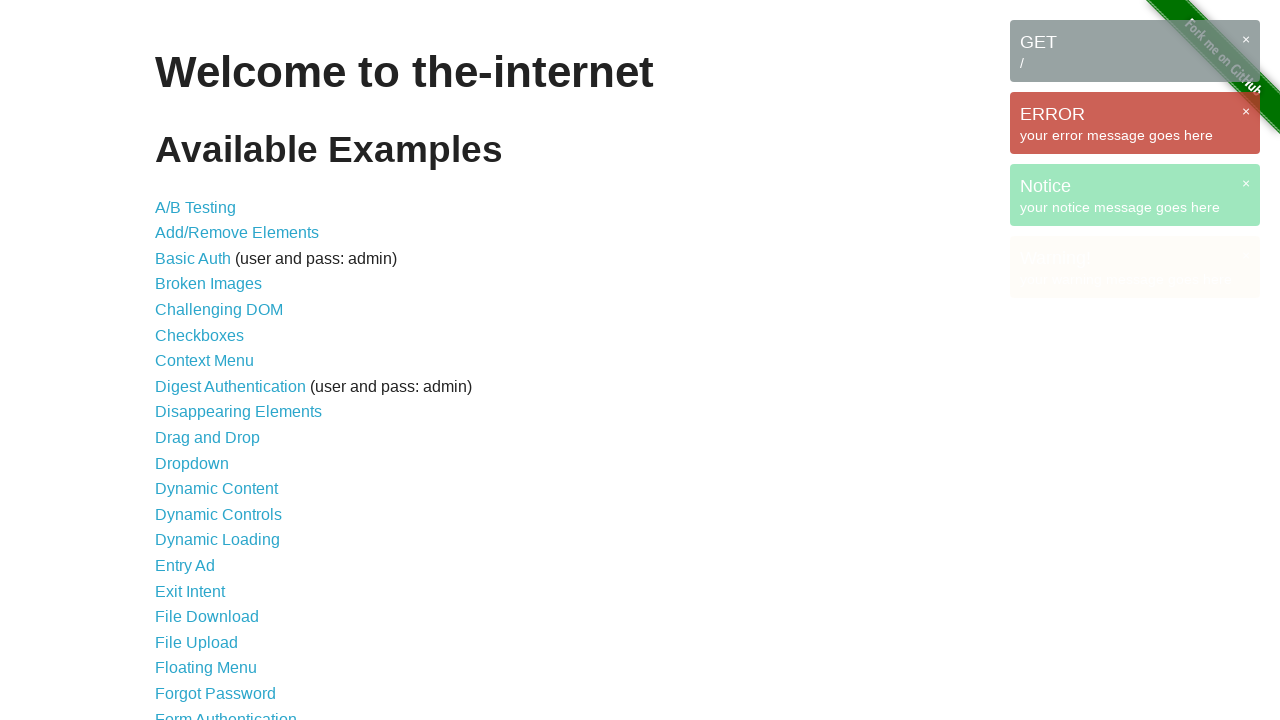

Waited 3 seconds to view all notifications
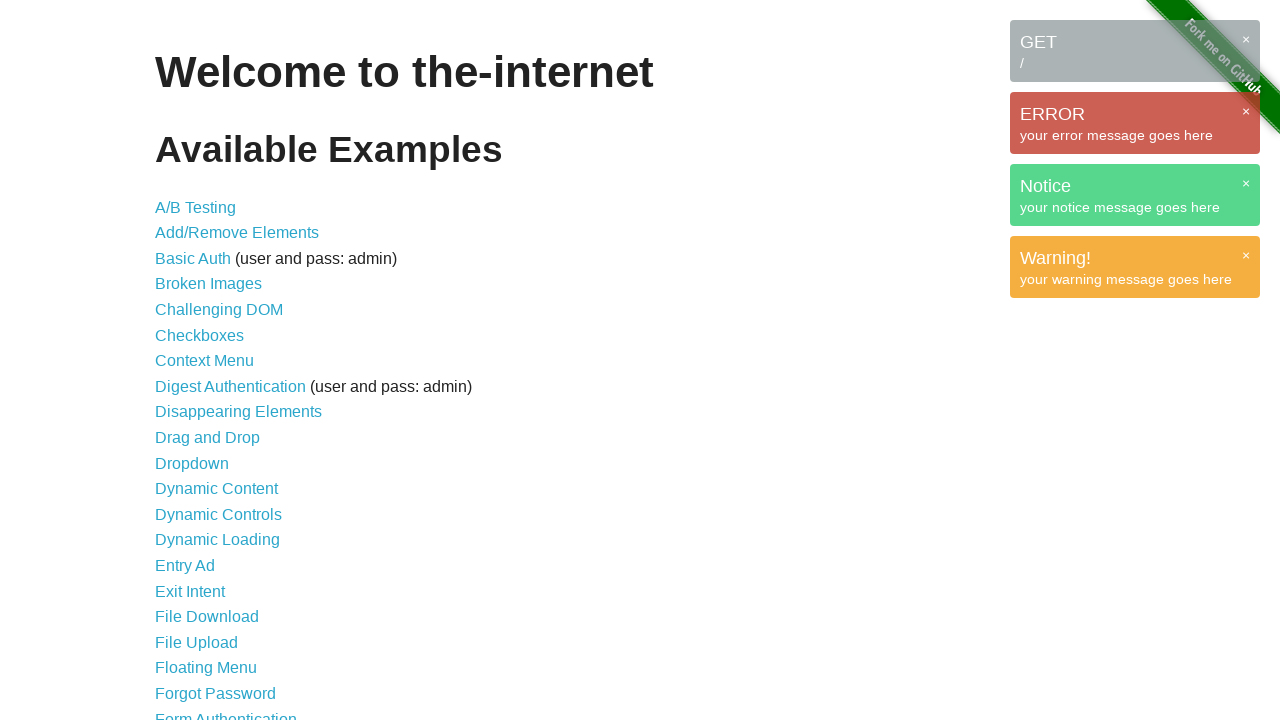

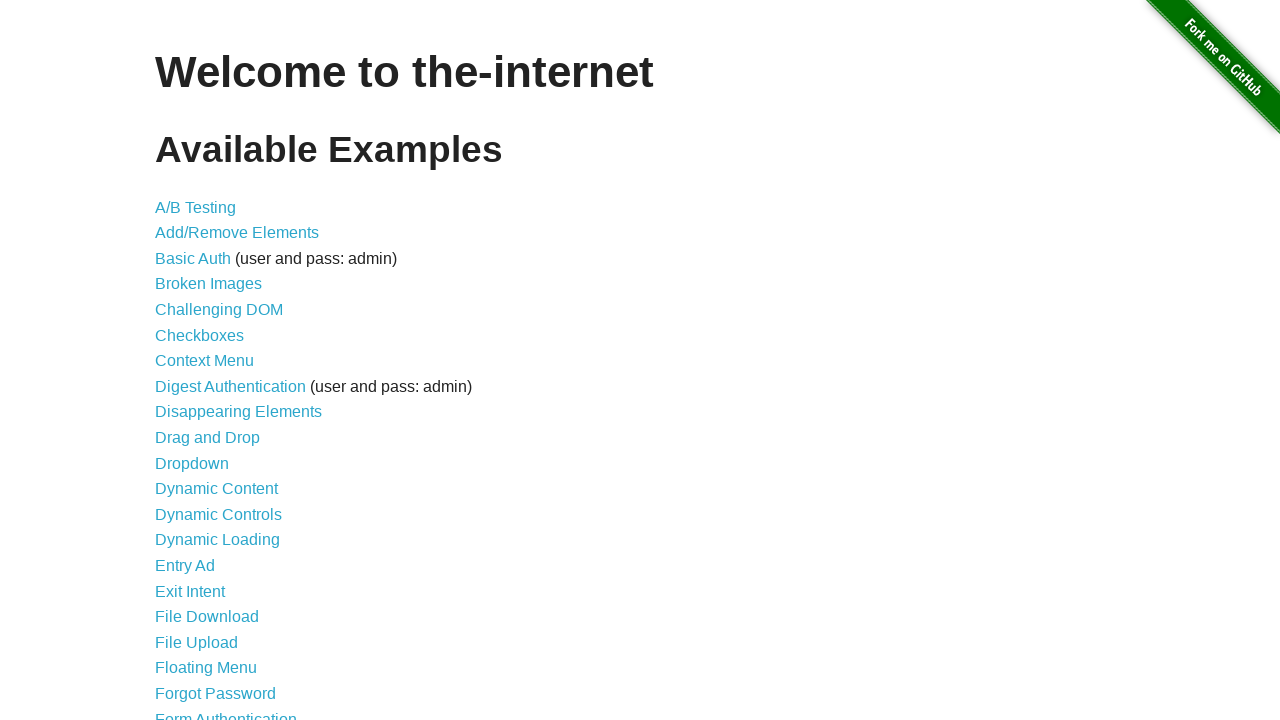